Tests unmarking items as complete by unchecking their checkboxes

Starting URL: https://demo.playwright.dev/todomvc

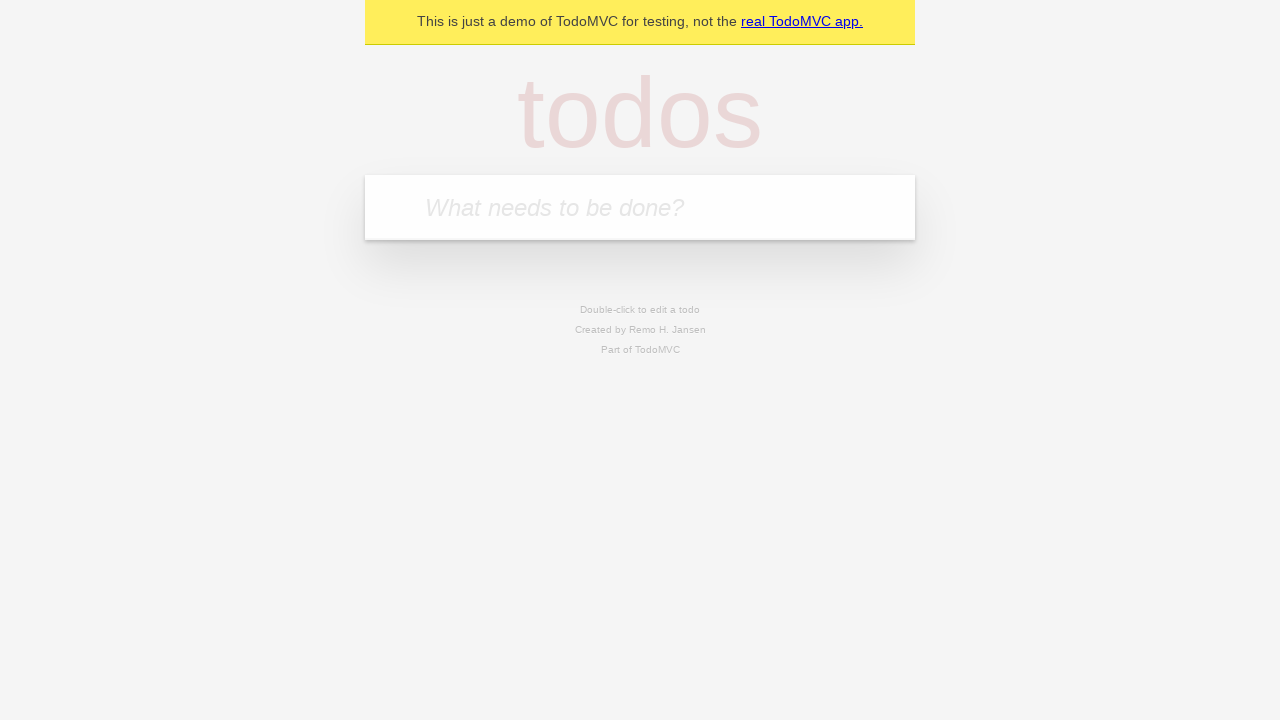

Filled todo input with 'buy some cheese' on internal:attr=[placeholder="What needs to be done?"i]
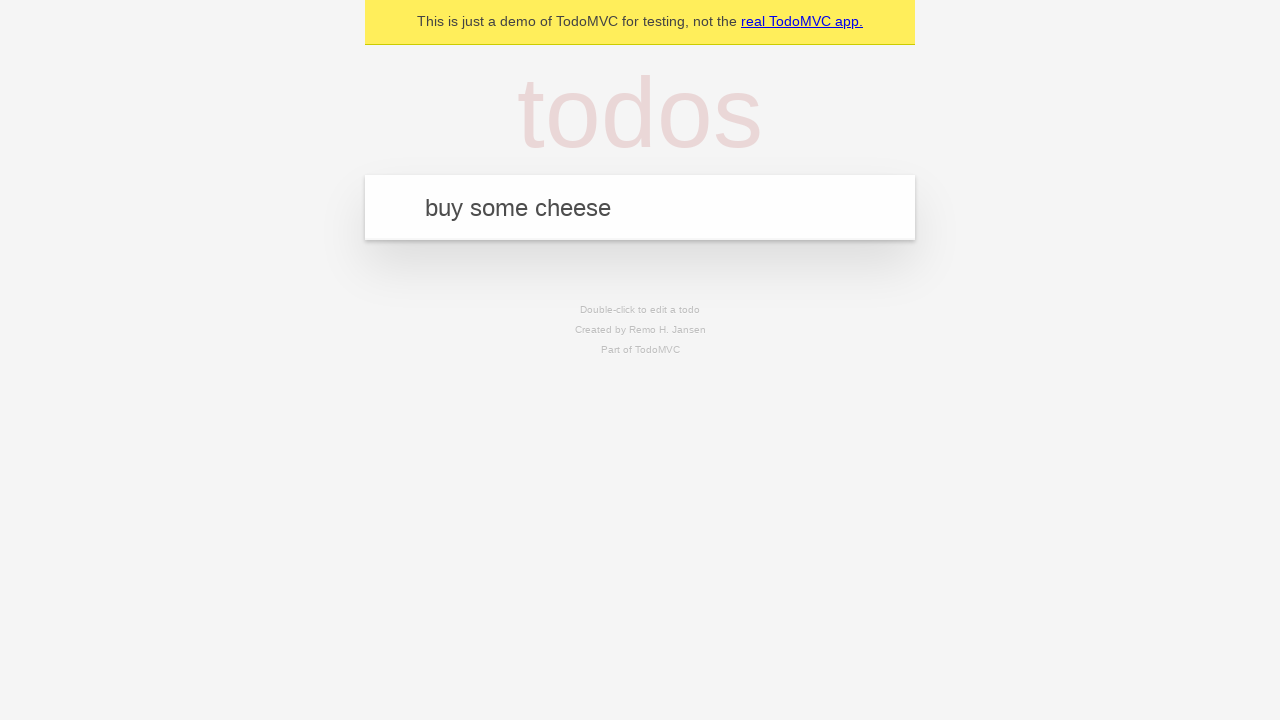

Pressed Enter to add first todo item on internal:attr=[placeholder="What needs to be done?"i]
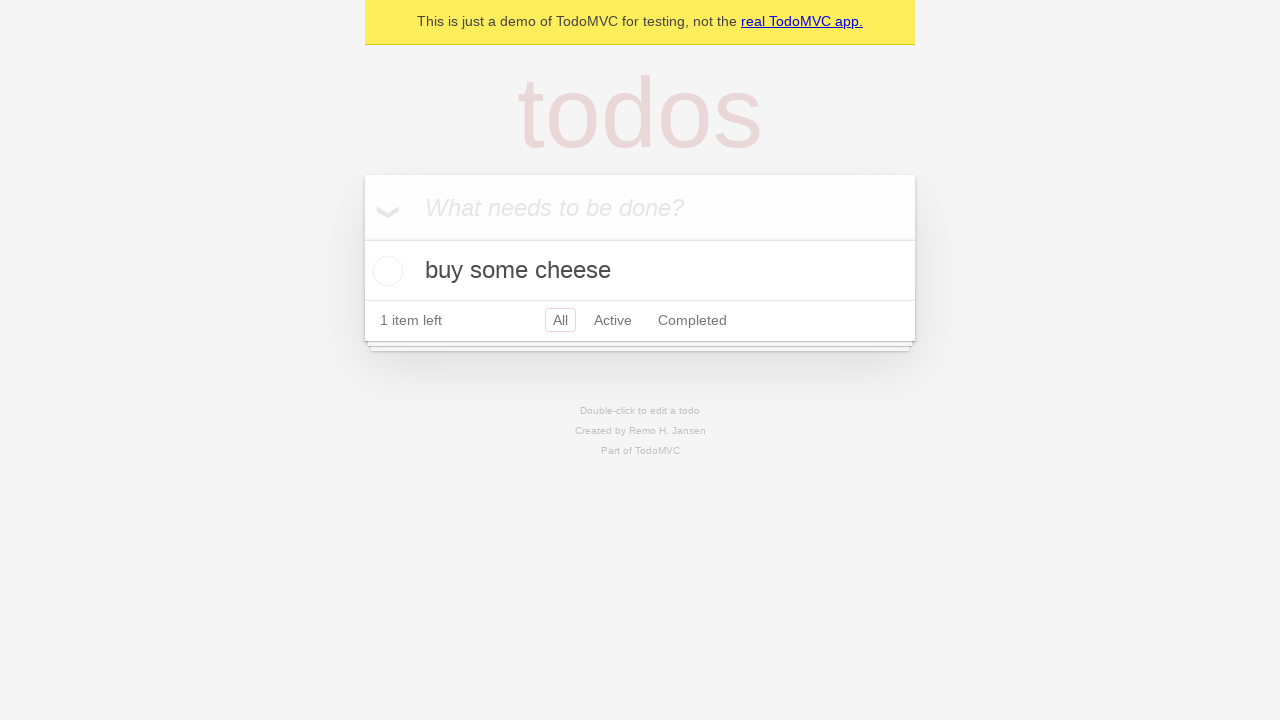

Filled todo input with 'feed the cat' on internal:attr=[placeholder="What needs to be done?"i]
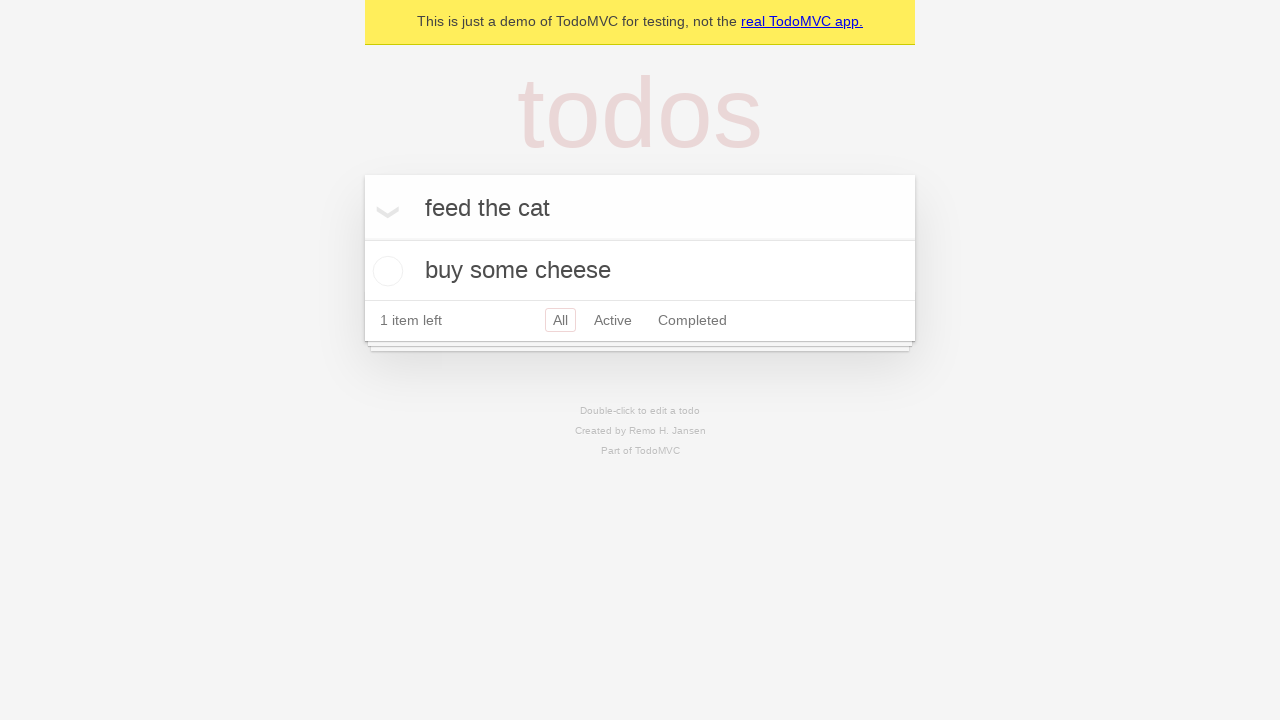

Pressed Enter to add second todo item on internal:attr=[placeholder="What needs to be done?"i]
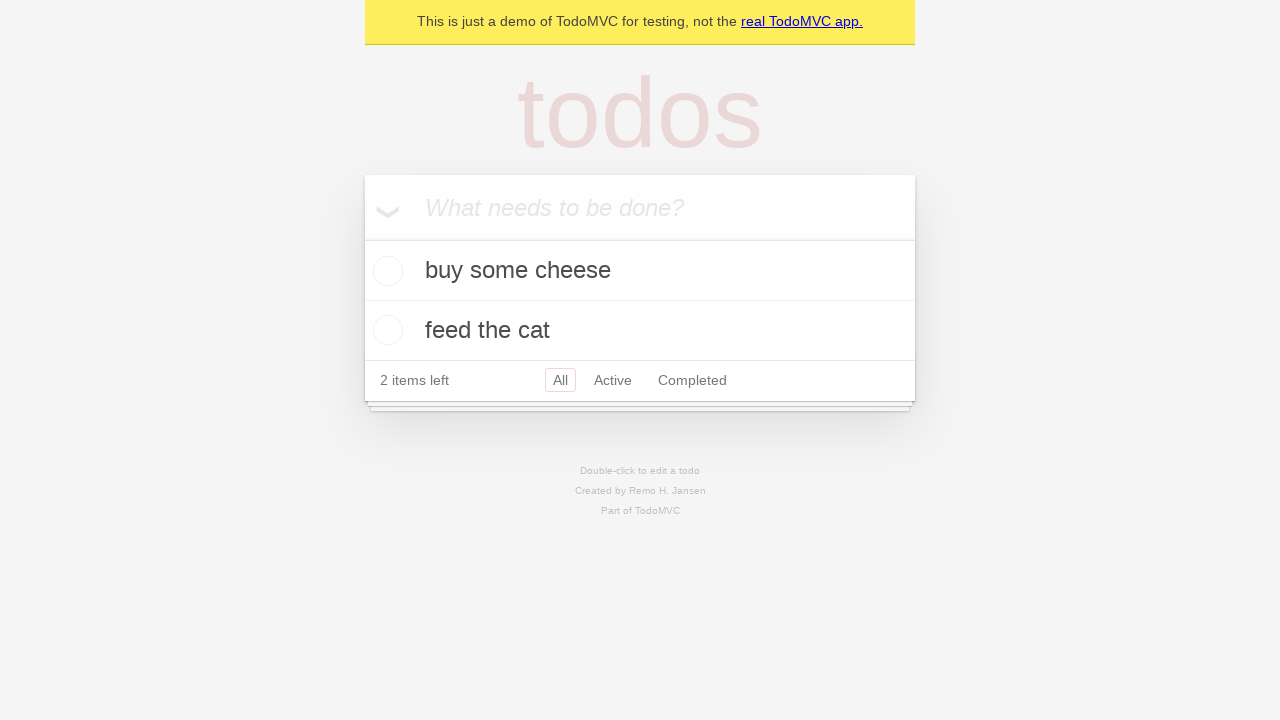

Waited for both todo items to be rendered
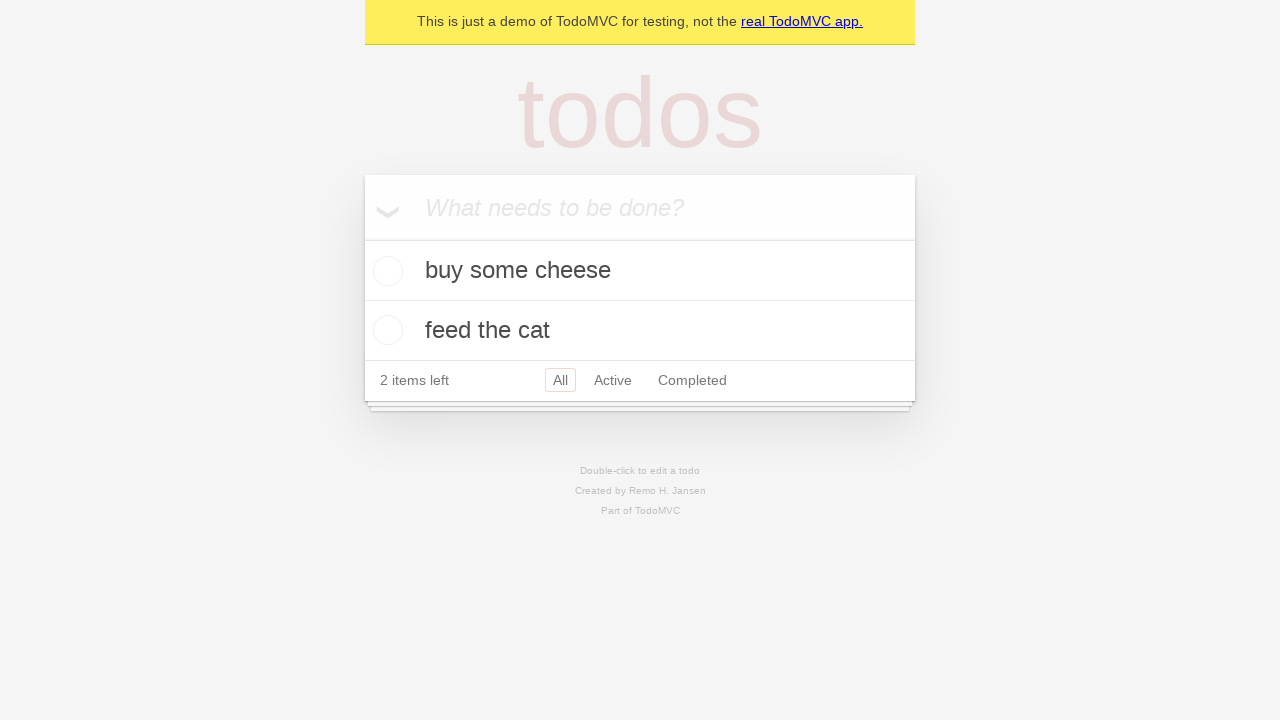

Checked the first todo item's checkbox to mark it complete at (385, 271) on internal:testid=[data-testid="todo-item"s] >> nth=0 >> internal:role=checkbox
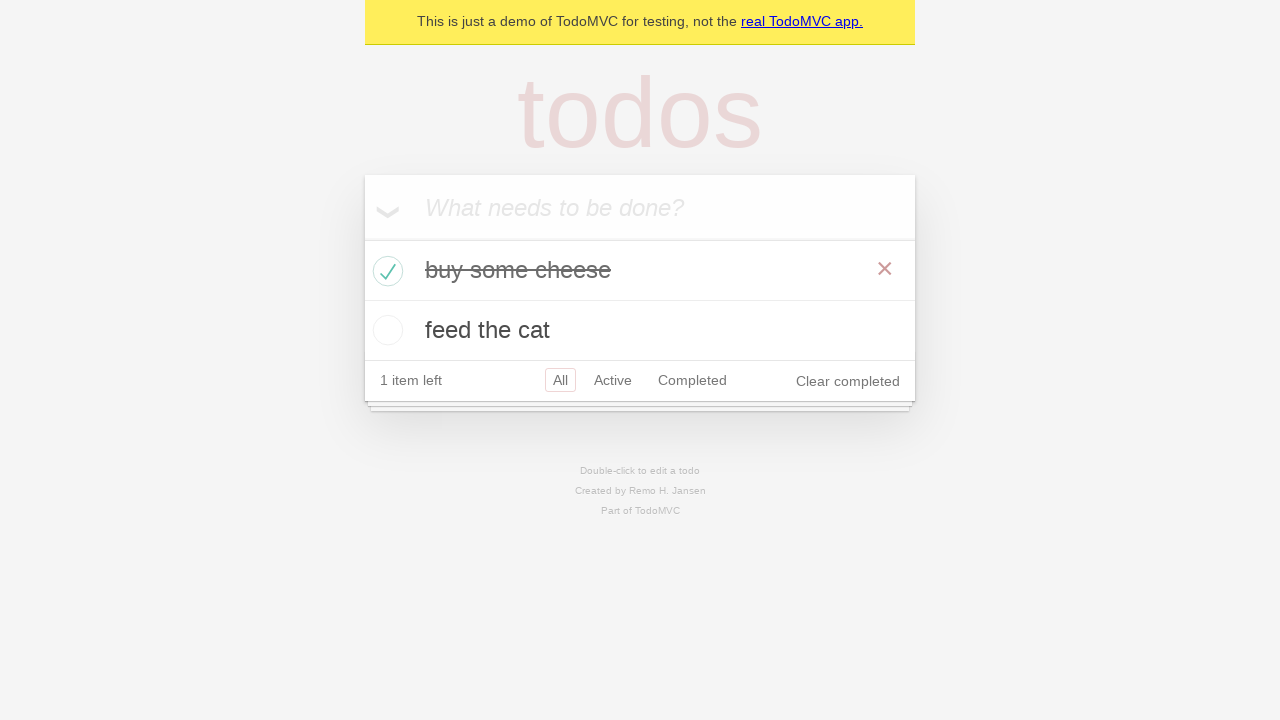

Unchecked the first todo item's checkbox to mark it incomplete at (385, 271) on internal:testid=[data-testid="todo-item"s] >> nth=0 >> internal:role=checkbox
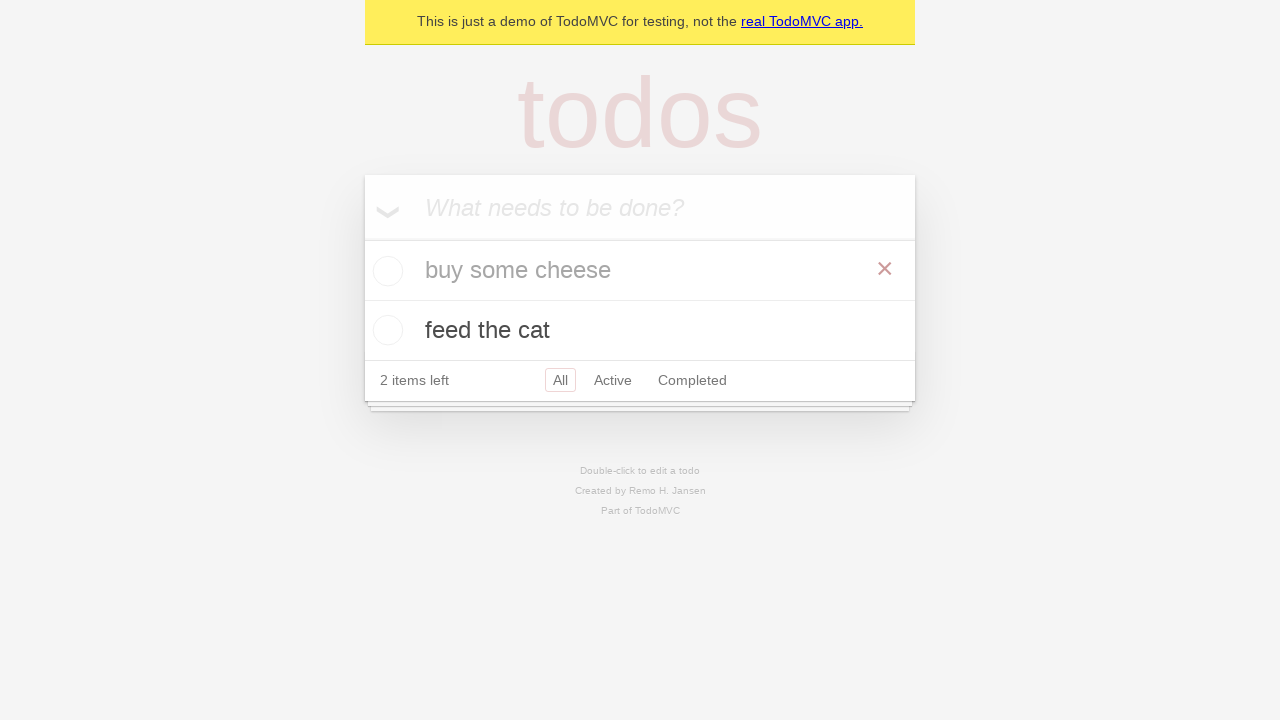

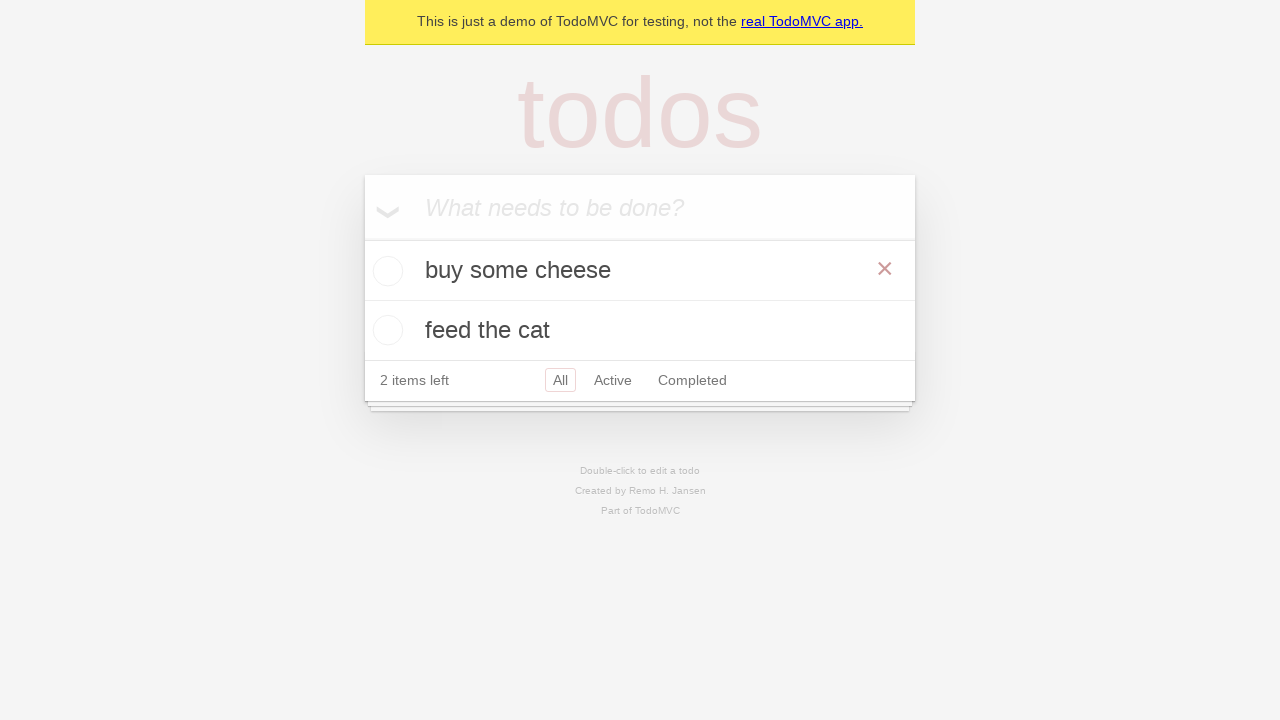